Tests nested iframe functionality by navigating to a page with multiple iframes, switching through outer and inner iframes, and filling a text field within the inner iframe

Starting URL: https://demo.automationtesting.in/Frames.html

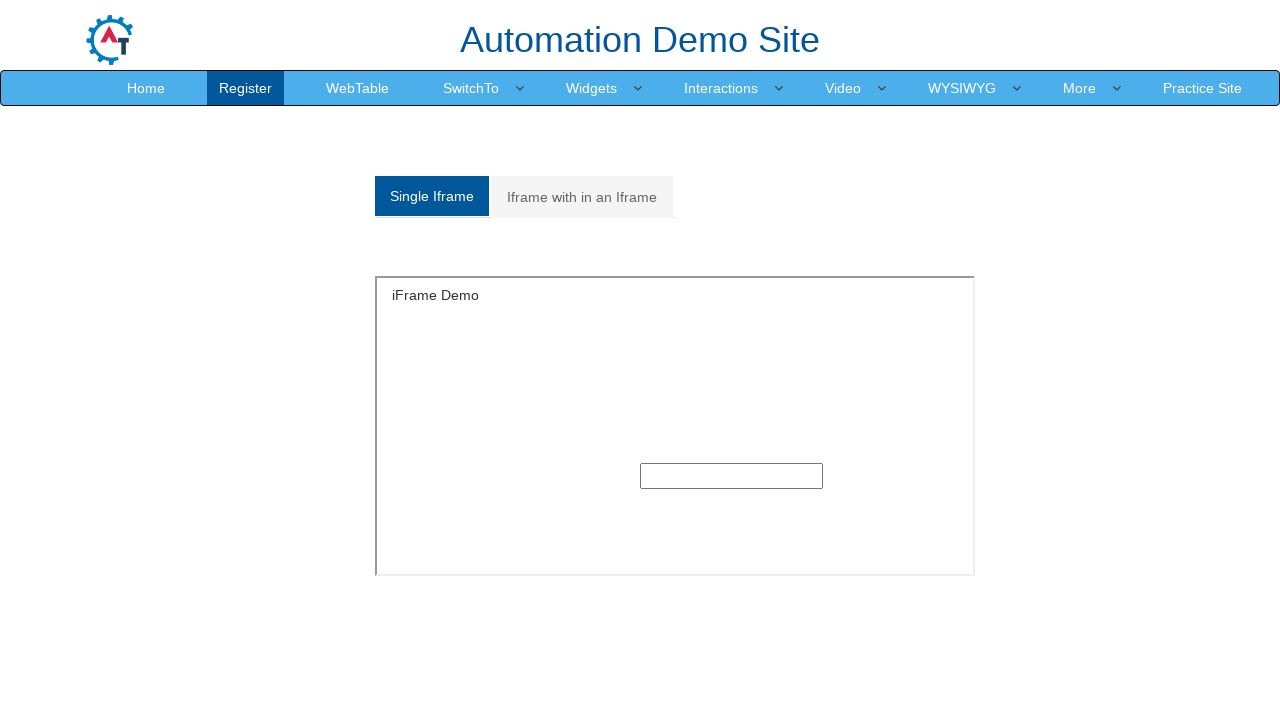

Clicked on 'Iframe with in an Iframe' tab at (582, 197) on xpath=//a[normalize-space()='Iframe with in an Iframe']
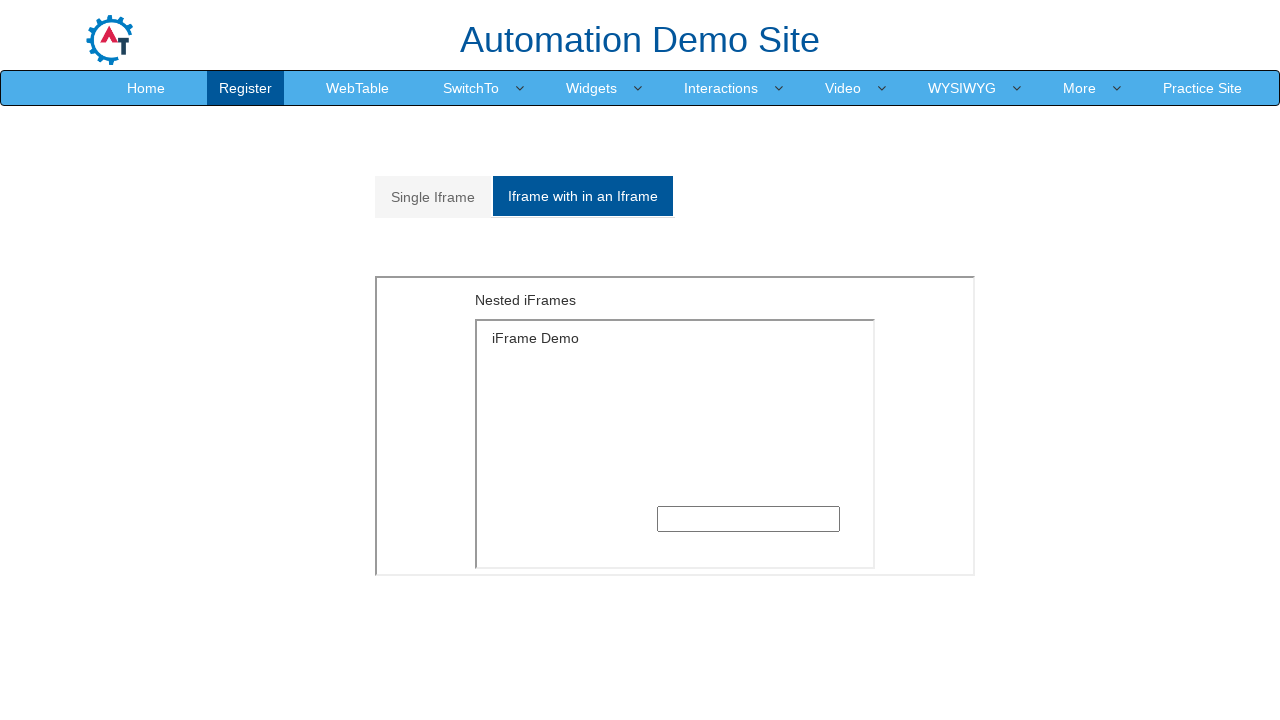

Located outer iframe with src='MultipleFrames.html'
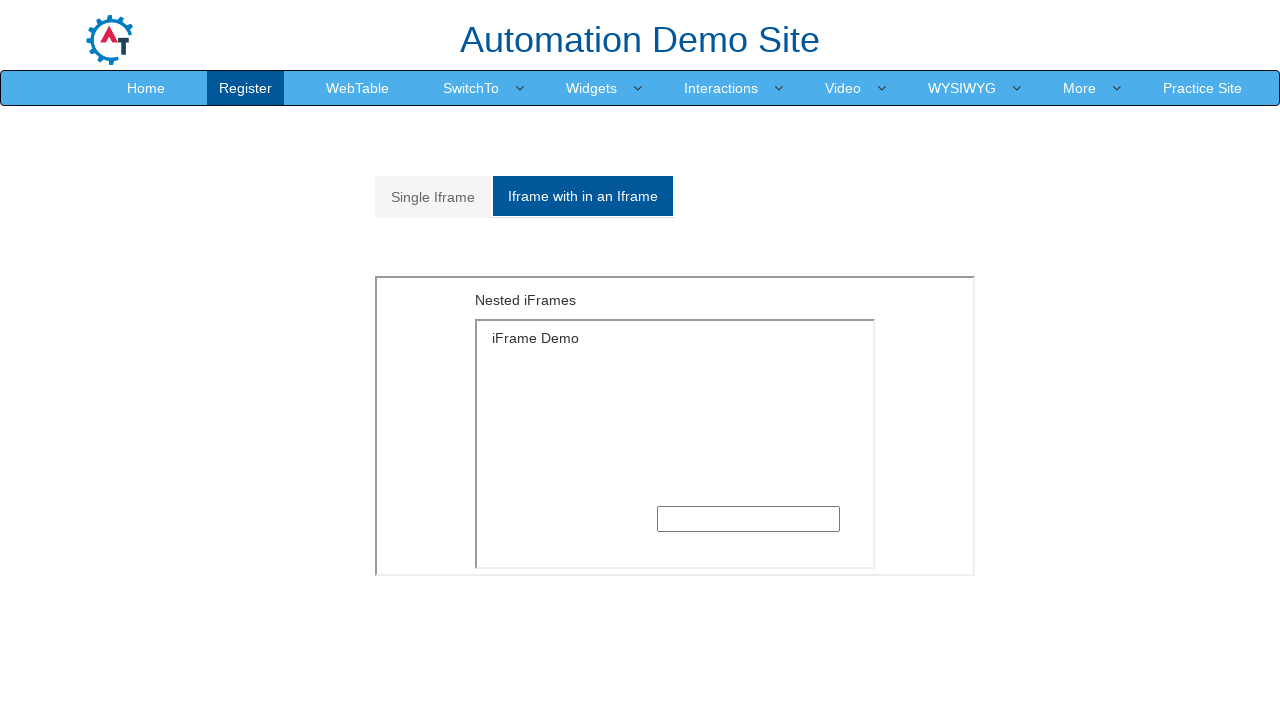

Located inner iframe within outer iframe
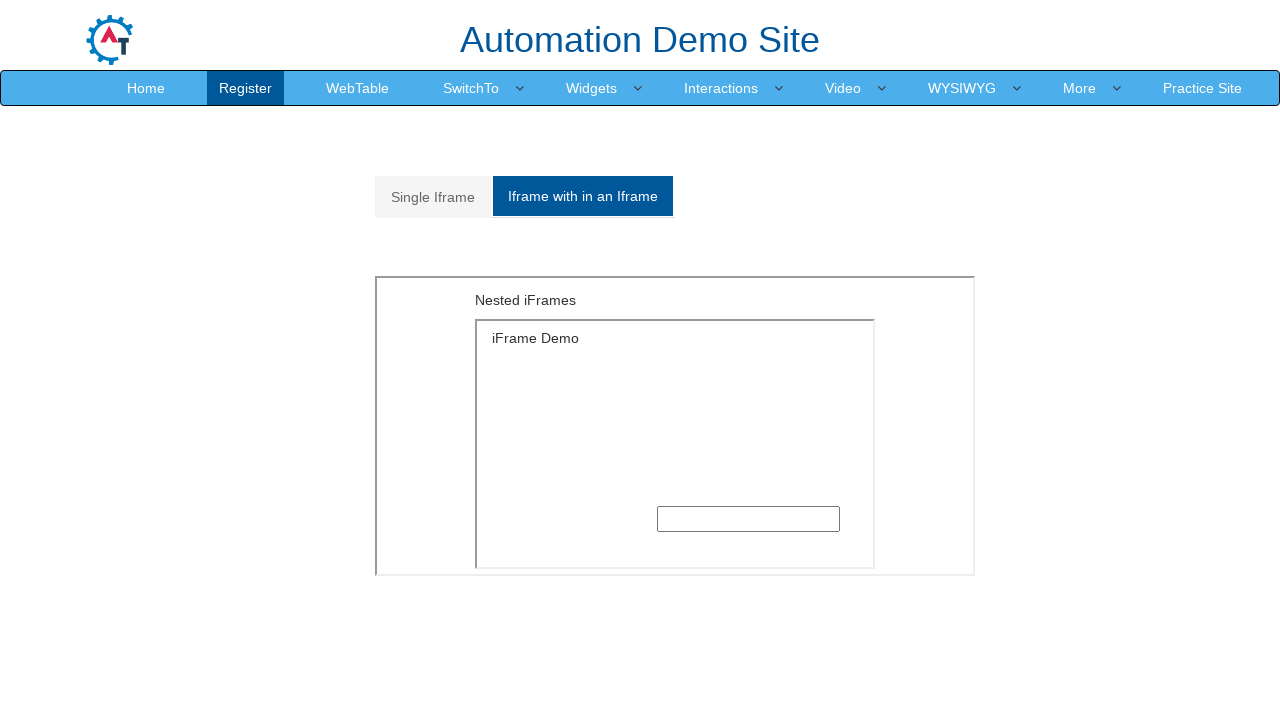

Filled text input field in inner iframe with 'hello' on xpath=//iframe[@src='MultipleFrames.html'] >> internal:control=enter-frame >> xp
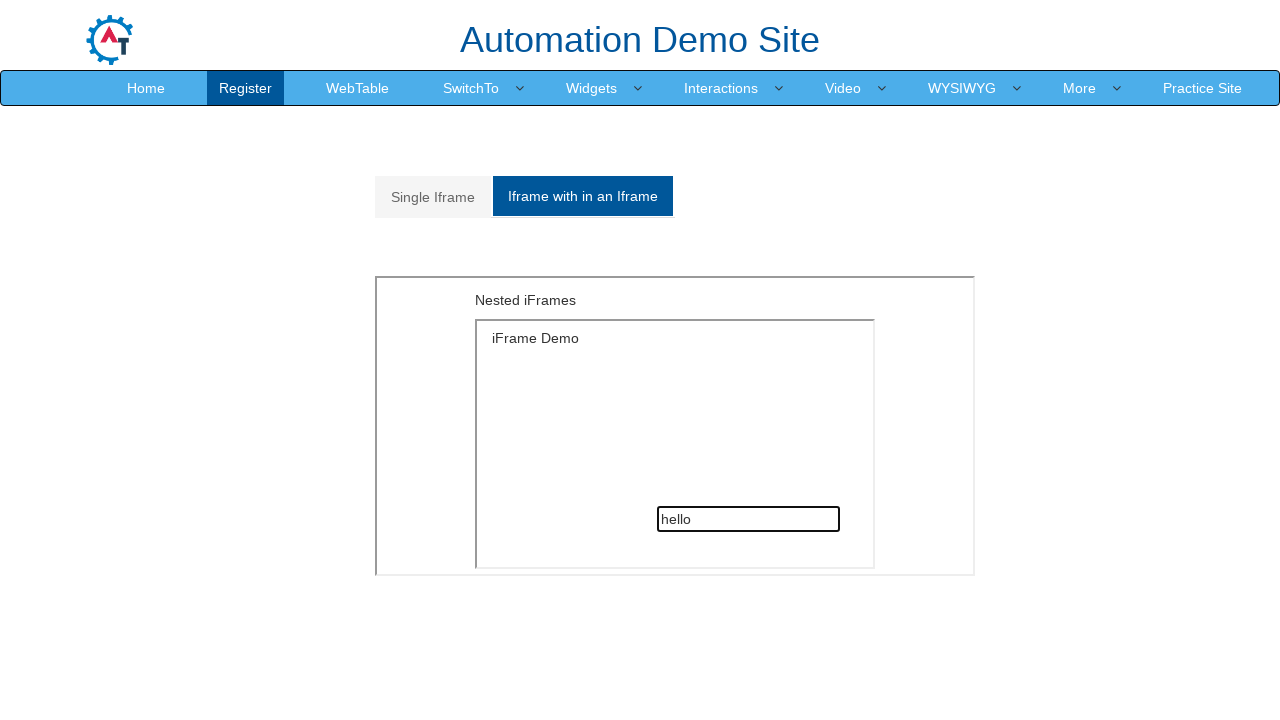

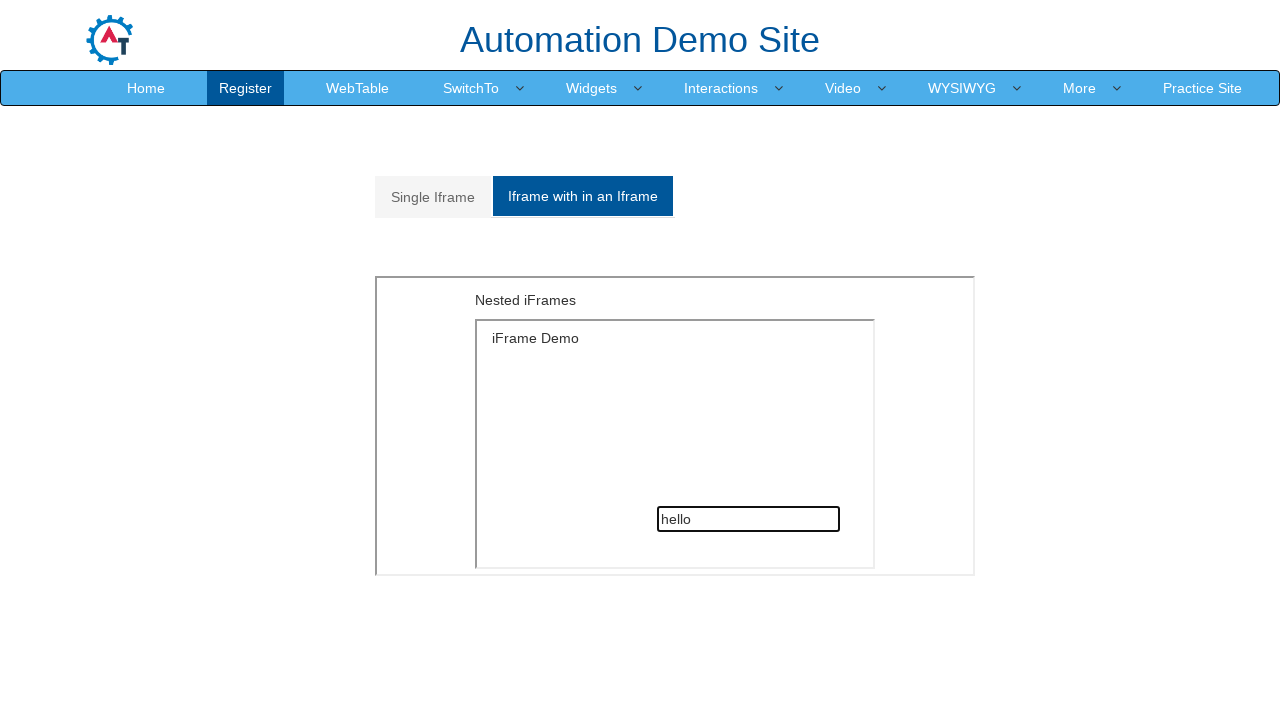